Tests the registration form by filling out user details including name, email, phone, selecting occupation from dropdown, choosing gender radio button, and toggling checkbox

Starting URL: https://rahulshettyacademy.com/client

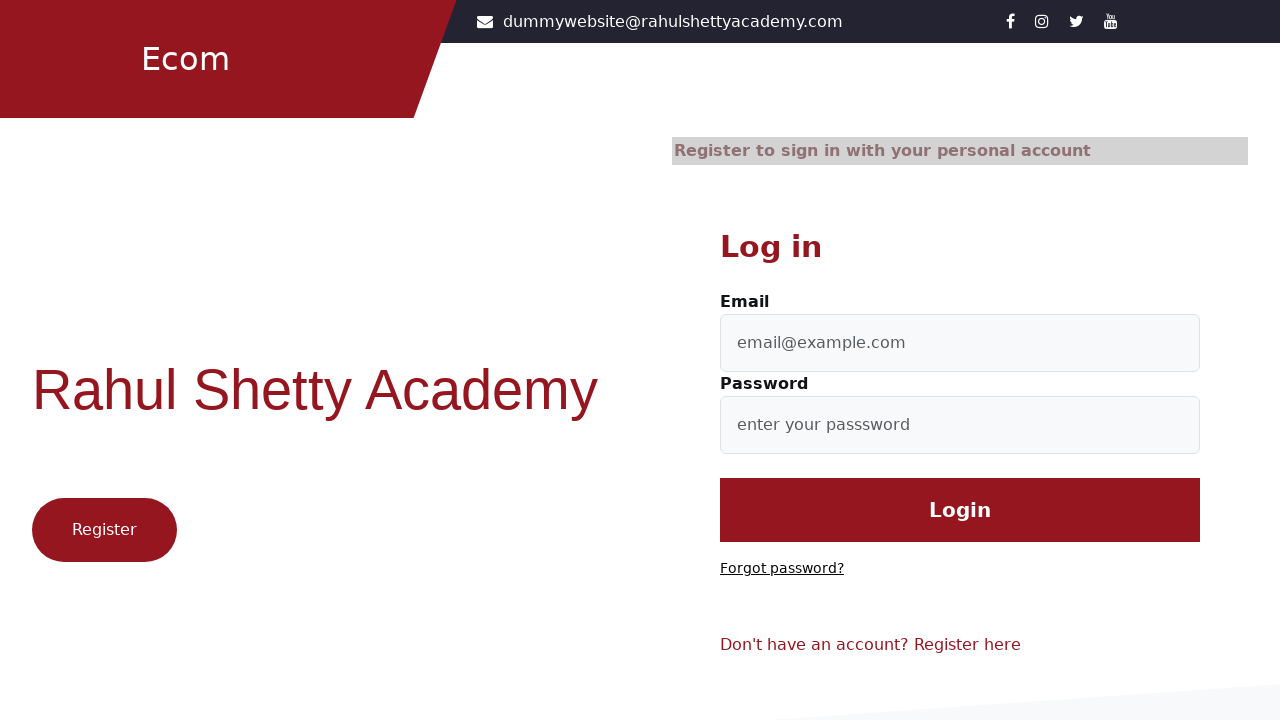

Clicked register button to navigate to registration form at (104, 530) on .btn1
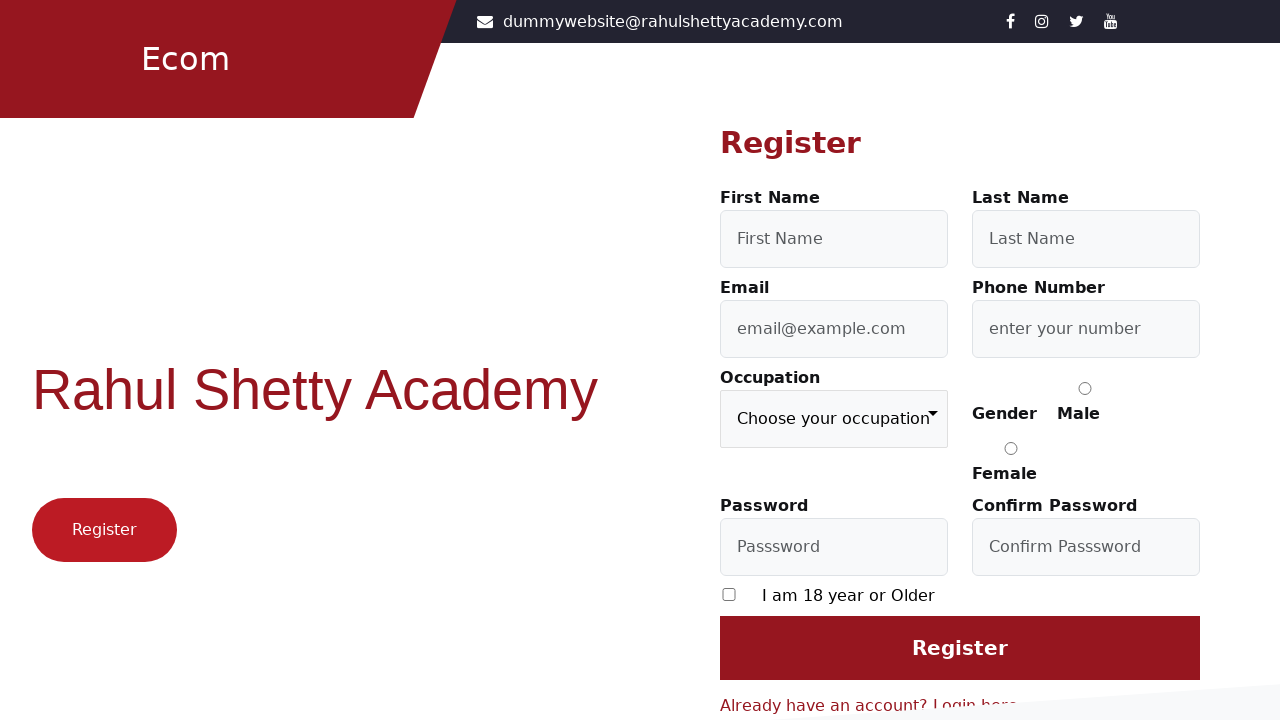

Selected 'Scientist' from occupation dropdown on select.custom-select
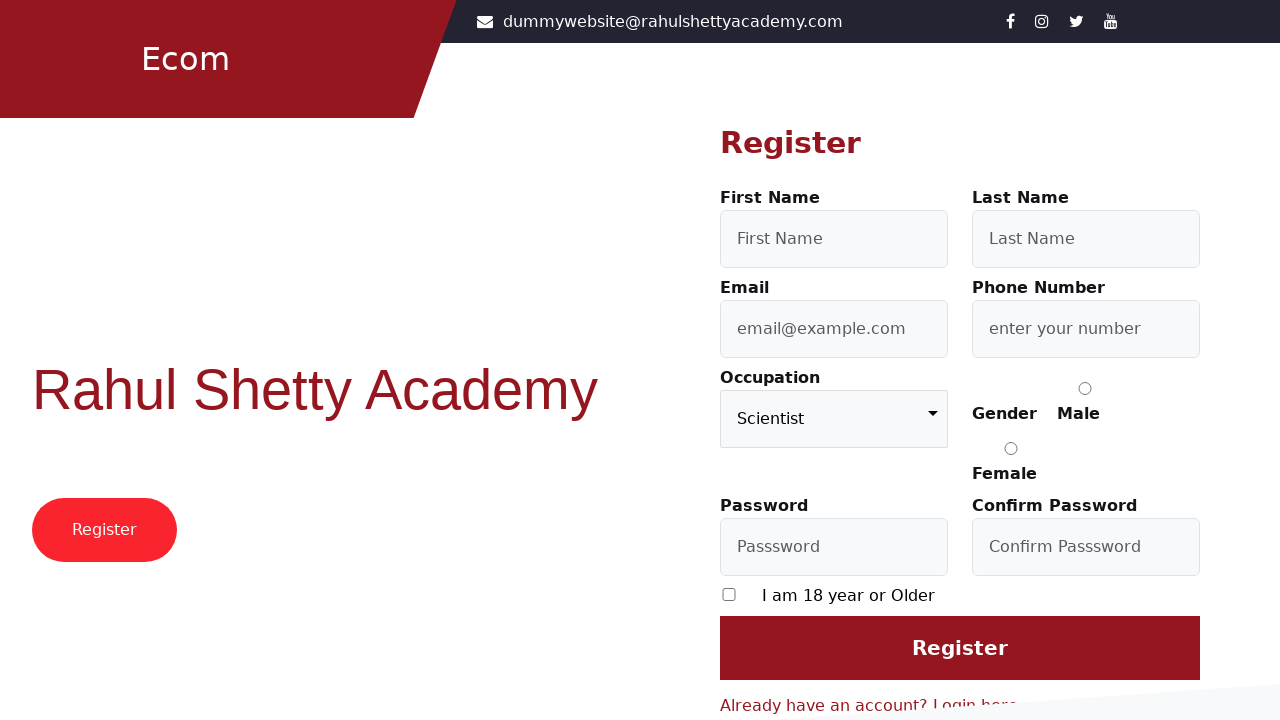

Selected Female gender radio button at (1011, 448) on input[type='radio'][value='Female']
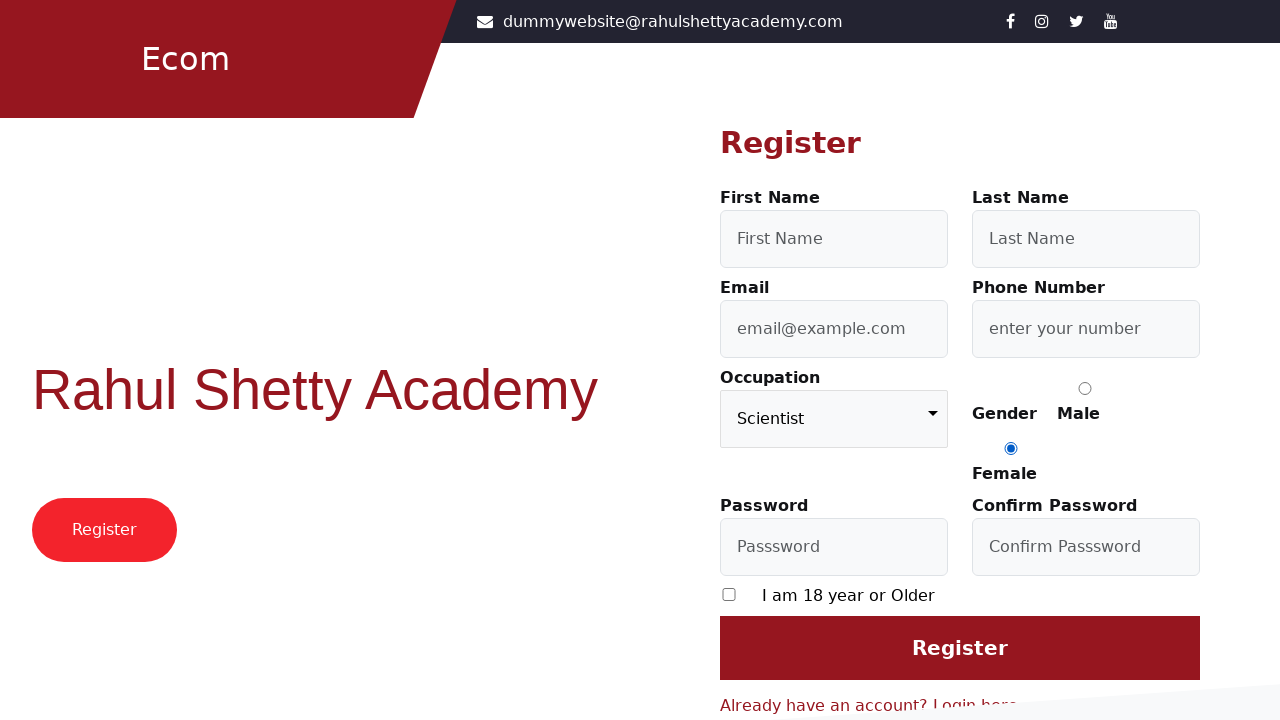

Checked the checkbox at (729, 594) on input[type='checkbox']
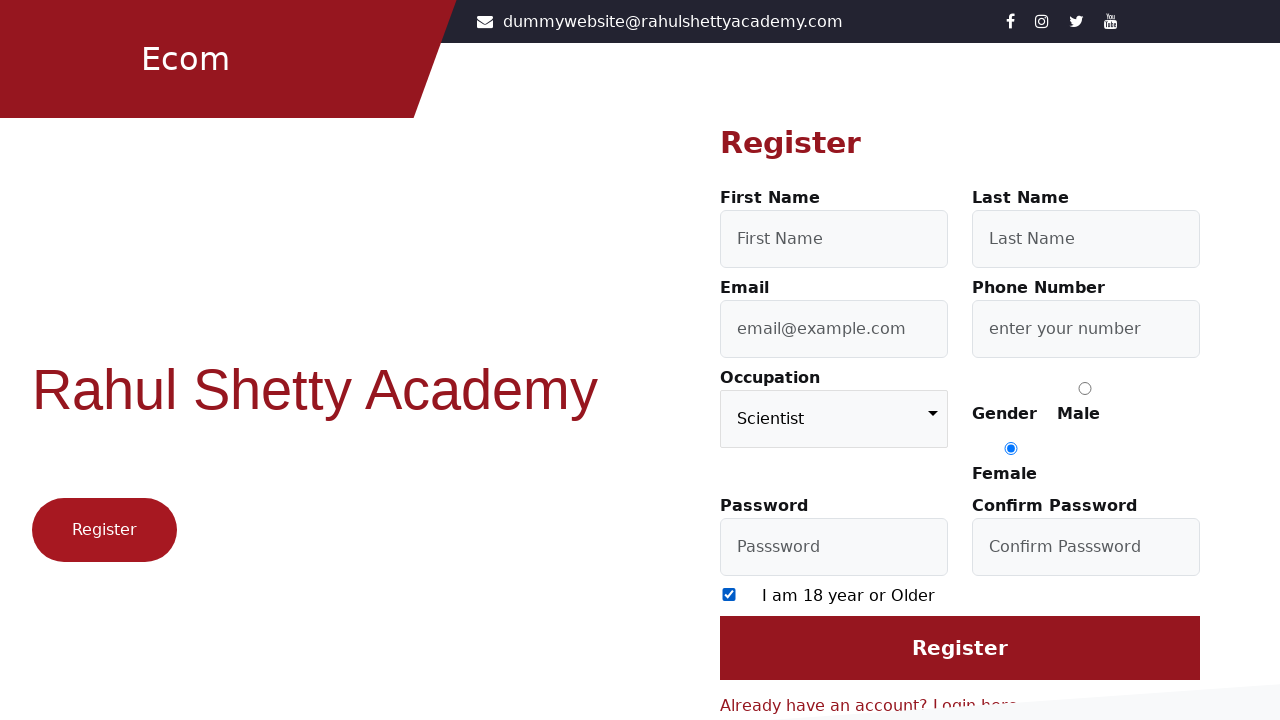

Unchecked the checkbox at (729, 594) on input[type='checkbox']
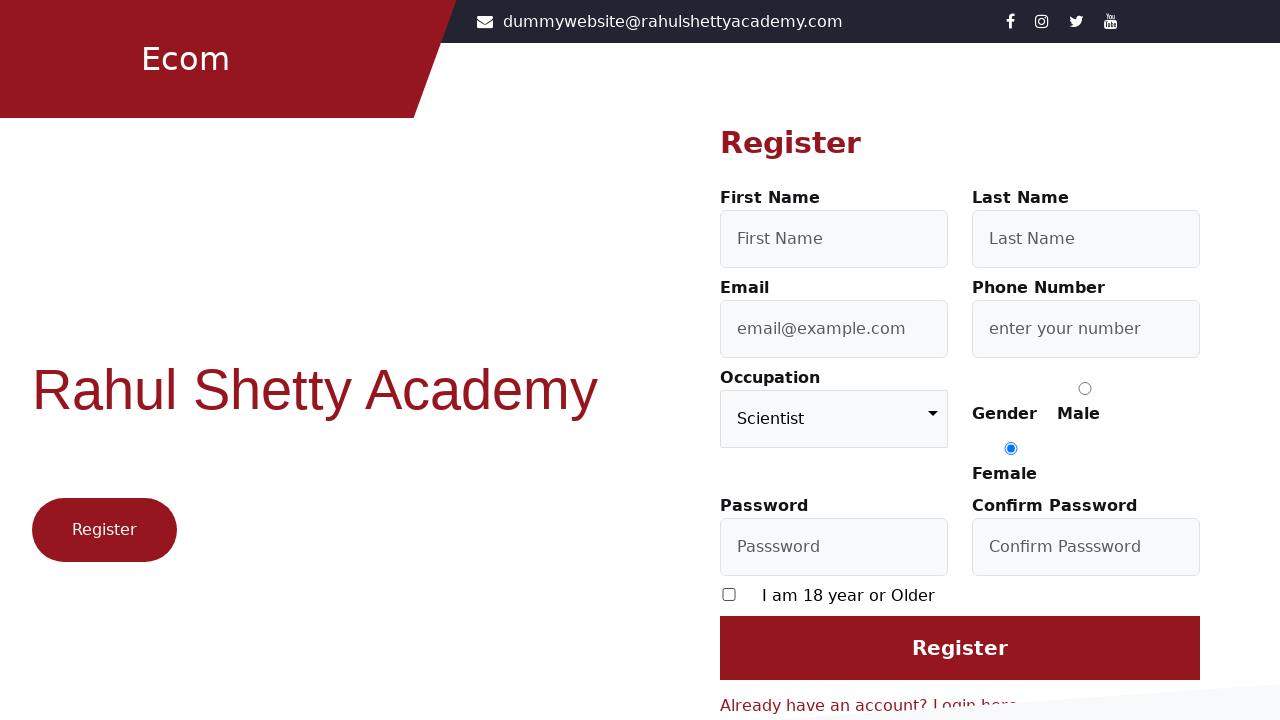

Filled first name field with 'Katarina' on input[type='firstName']
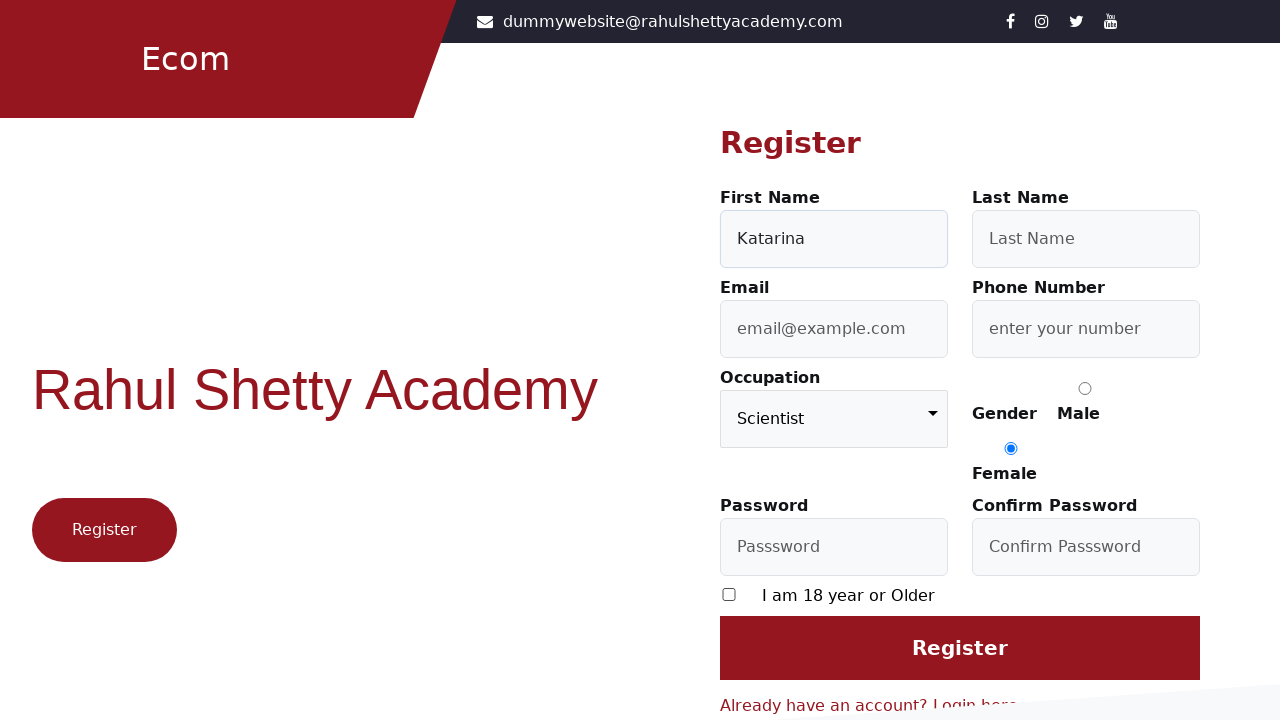

Filled last name field with 'Stojanovic' on input[type='lastName']
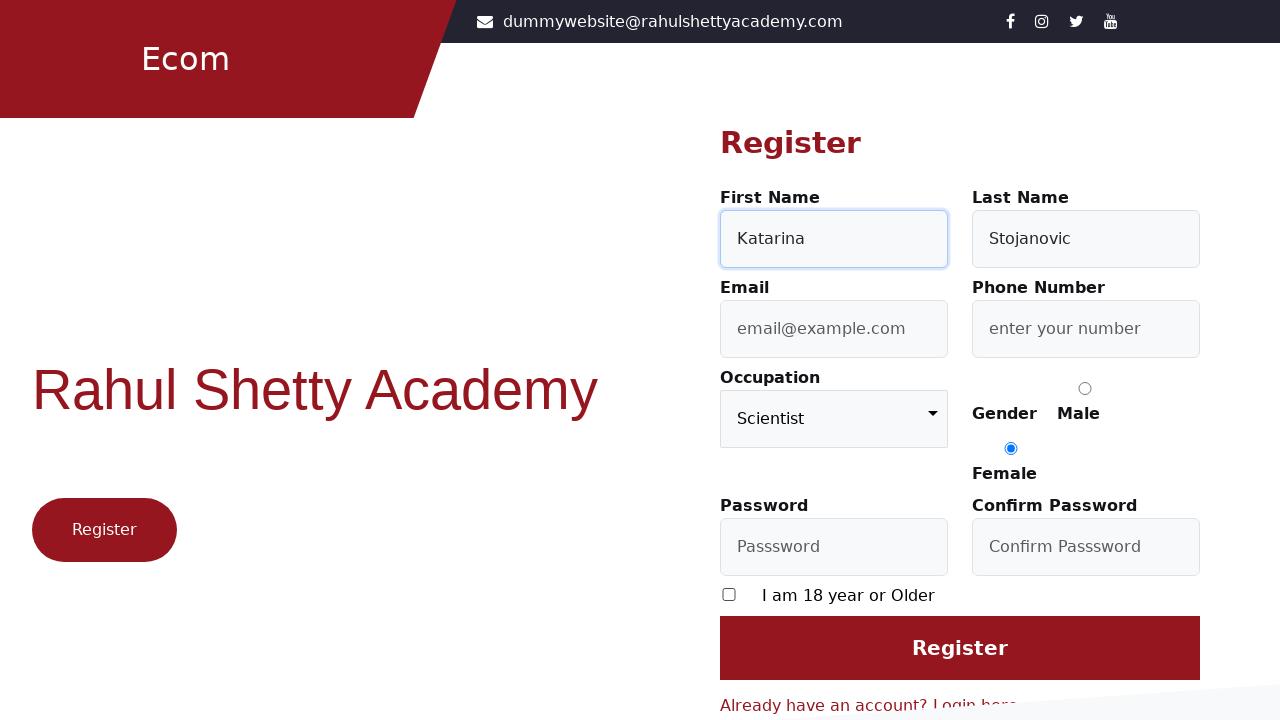

Filled email field with 'testuser7842@gmail.com' on input[type='email']
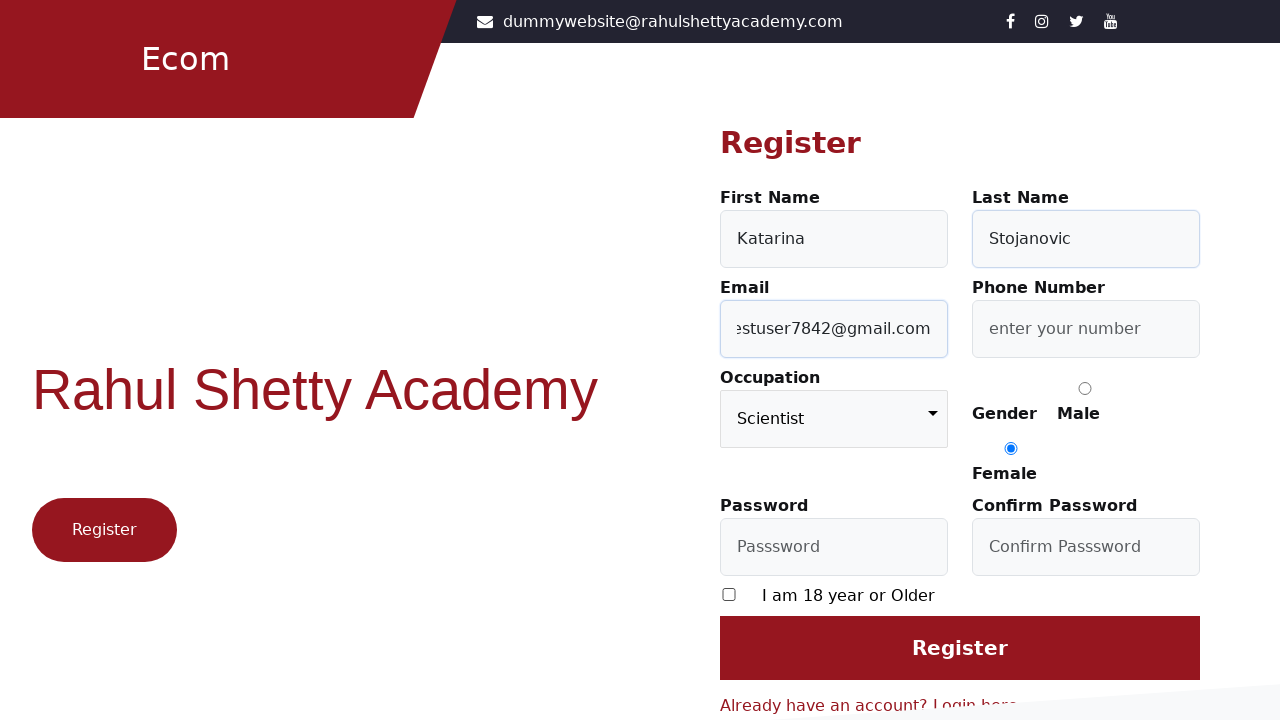

Filled phone number field with '0123456789' on #userMobile
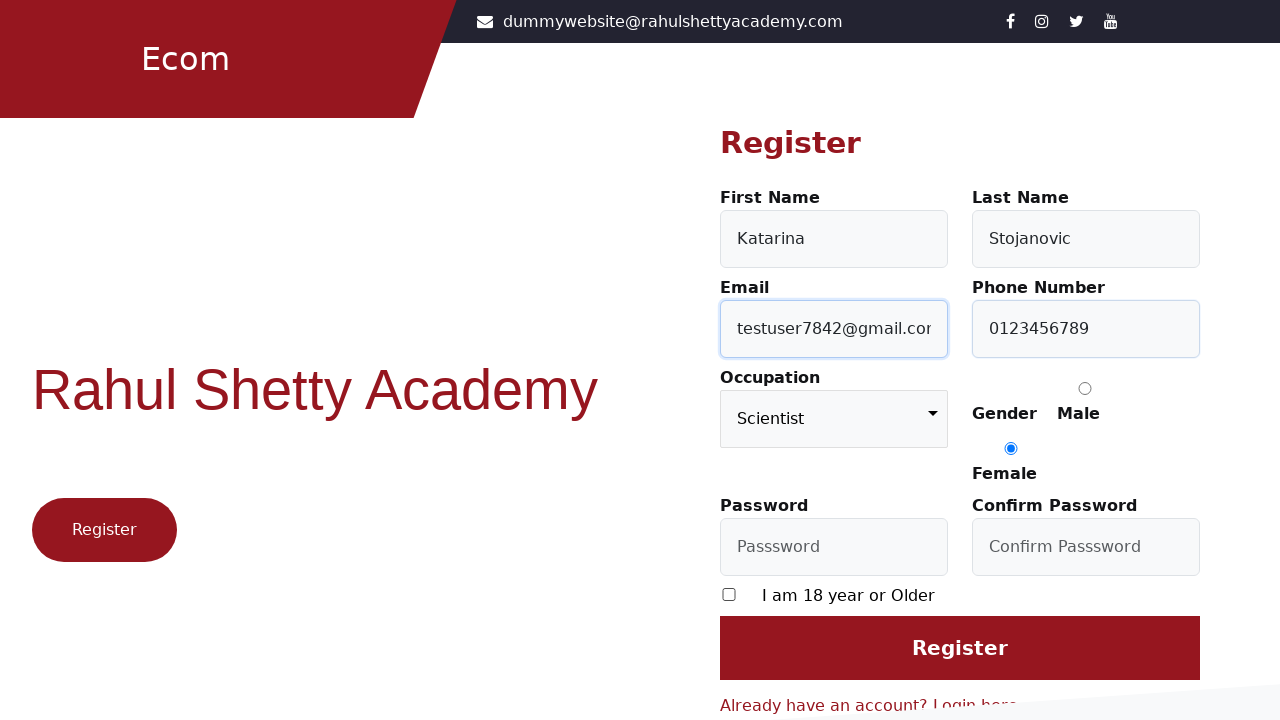

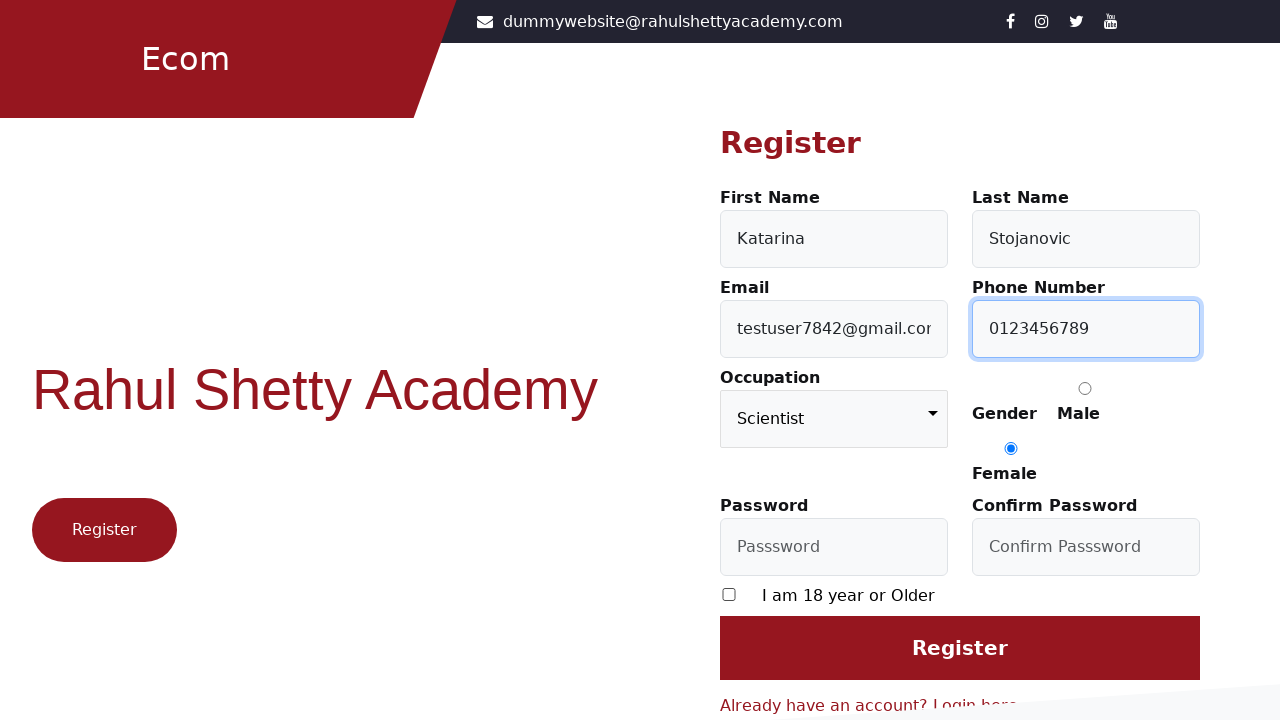